Navigates to carbon.now.sh with a code snippet and clicks the Export button to download a carbon image of the code.

Starting URL: https://carbon.now.sh/?l=auto&code=print%28%22Hello%20World%22%29

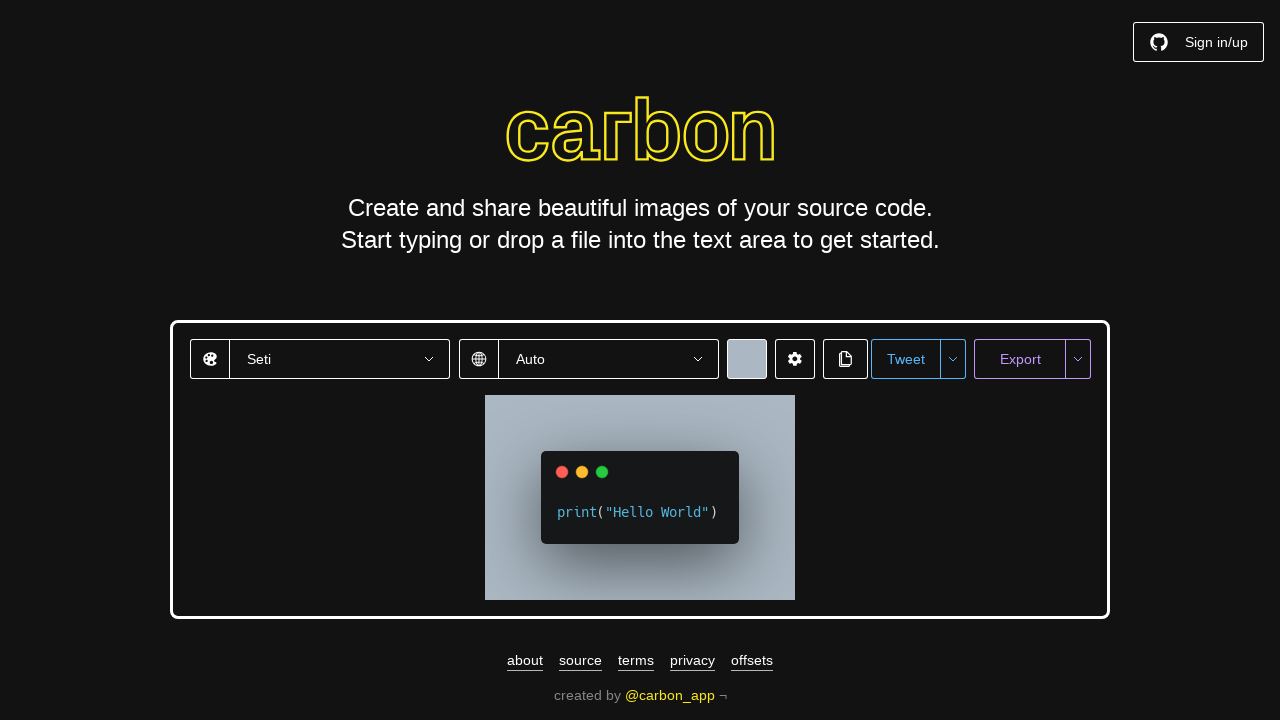

Waited for page to reach networkidle state
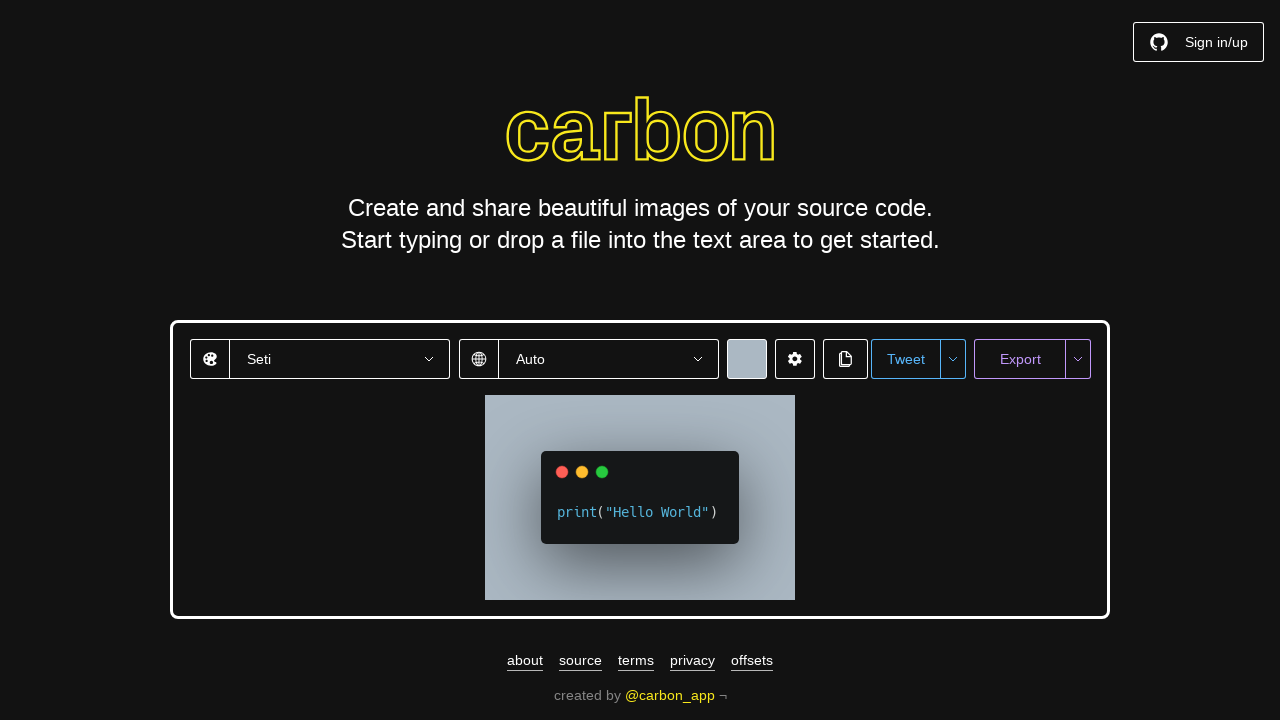

Clicked the Export button to generate carbon image at (1020, 359) on xpath=//button[contains(text(),'Export')]
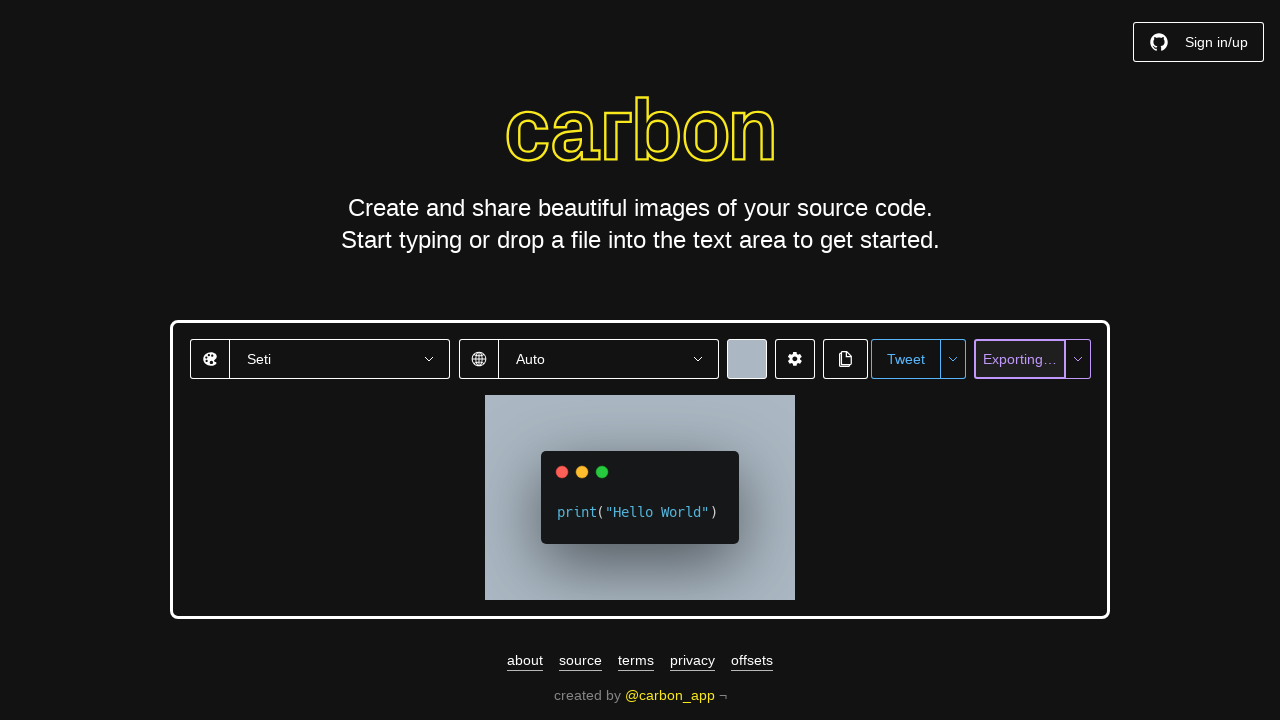

Waited 2 seconds for export menu or download to initiate
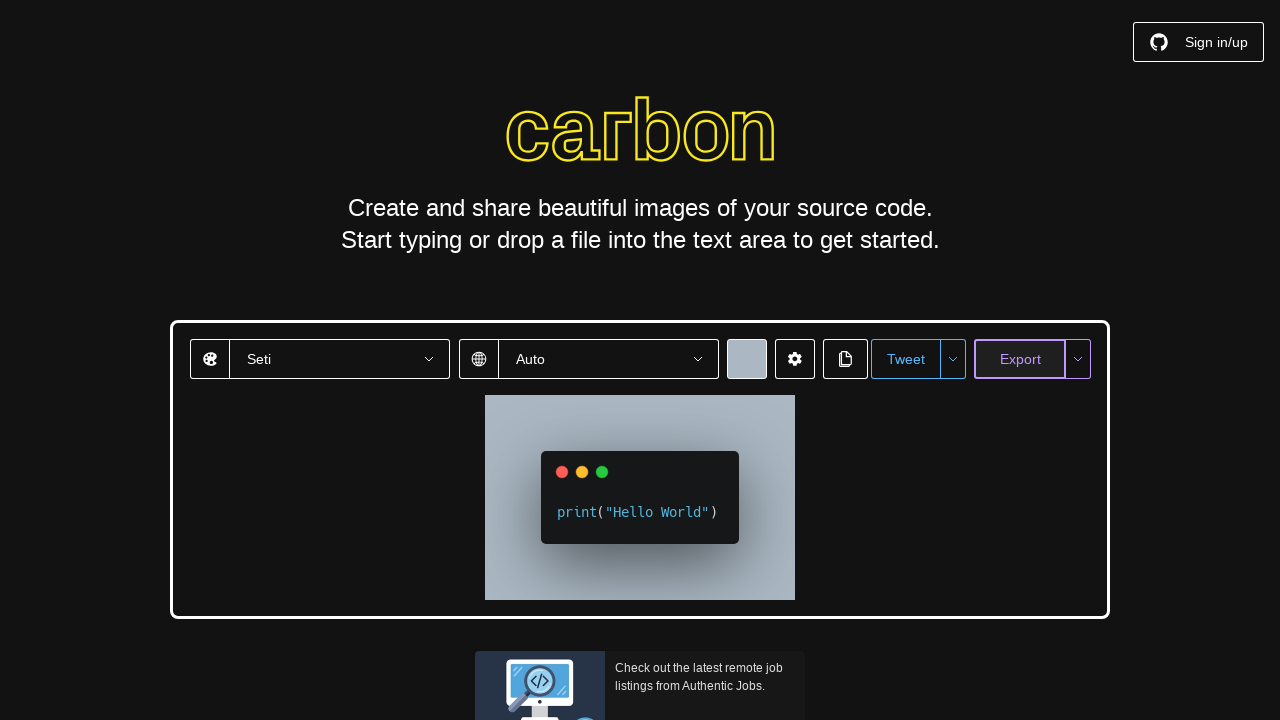

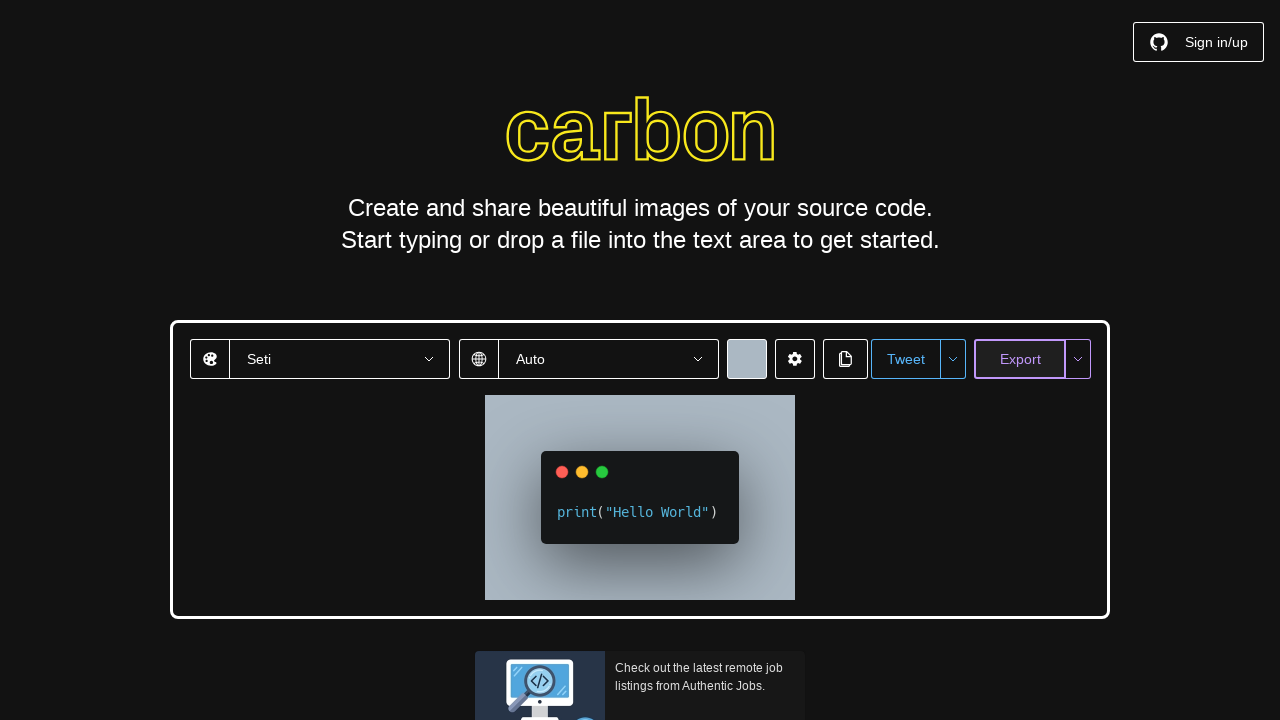